Tests scroll gesture functionality by scrolling the page down 250 pixels using JavaScript execution

Starting URL: https://the-internet.herokuapp.com/

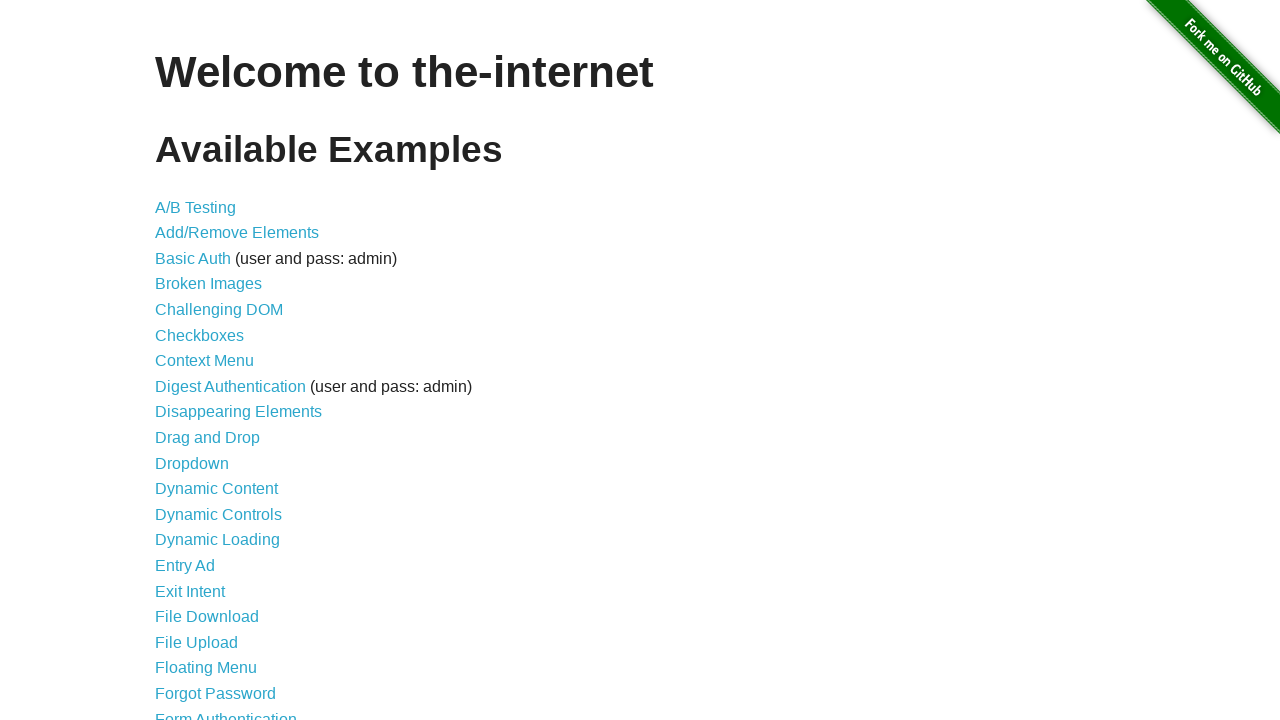

Navigated to the-internet.herokuapp.com home page
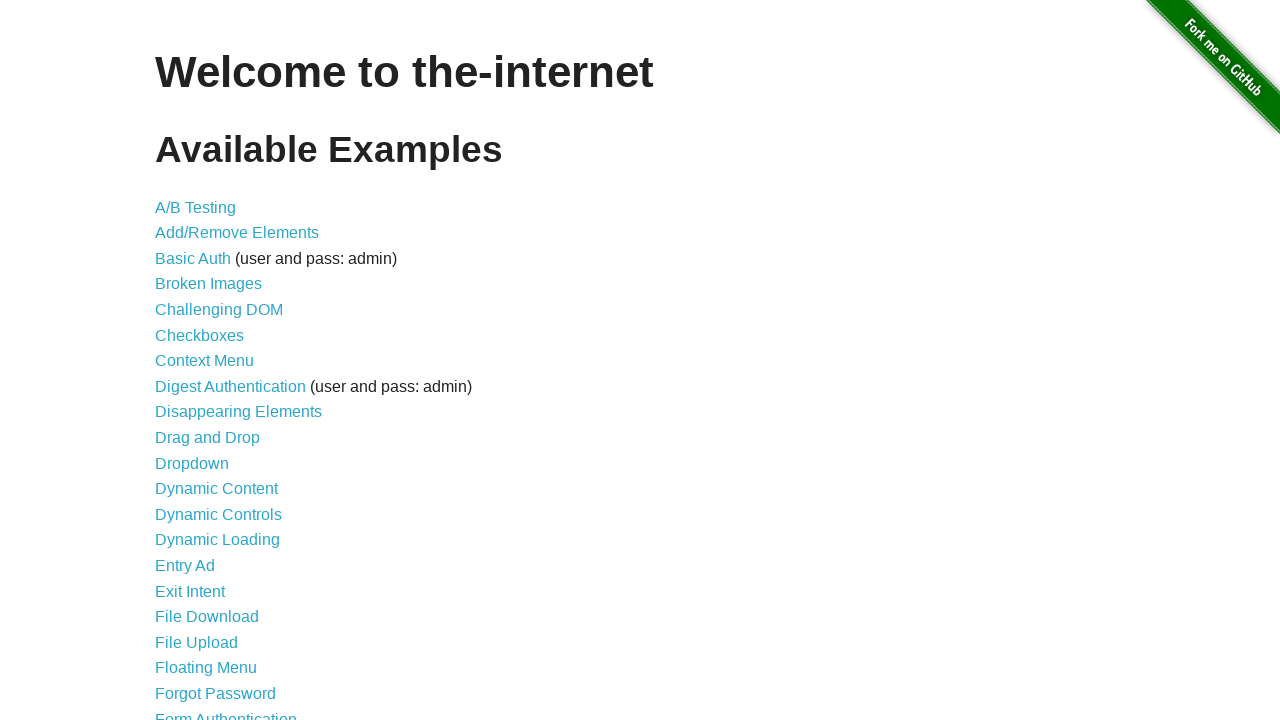

Scrolled page down 250 pixels using JavaScript execution
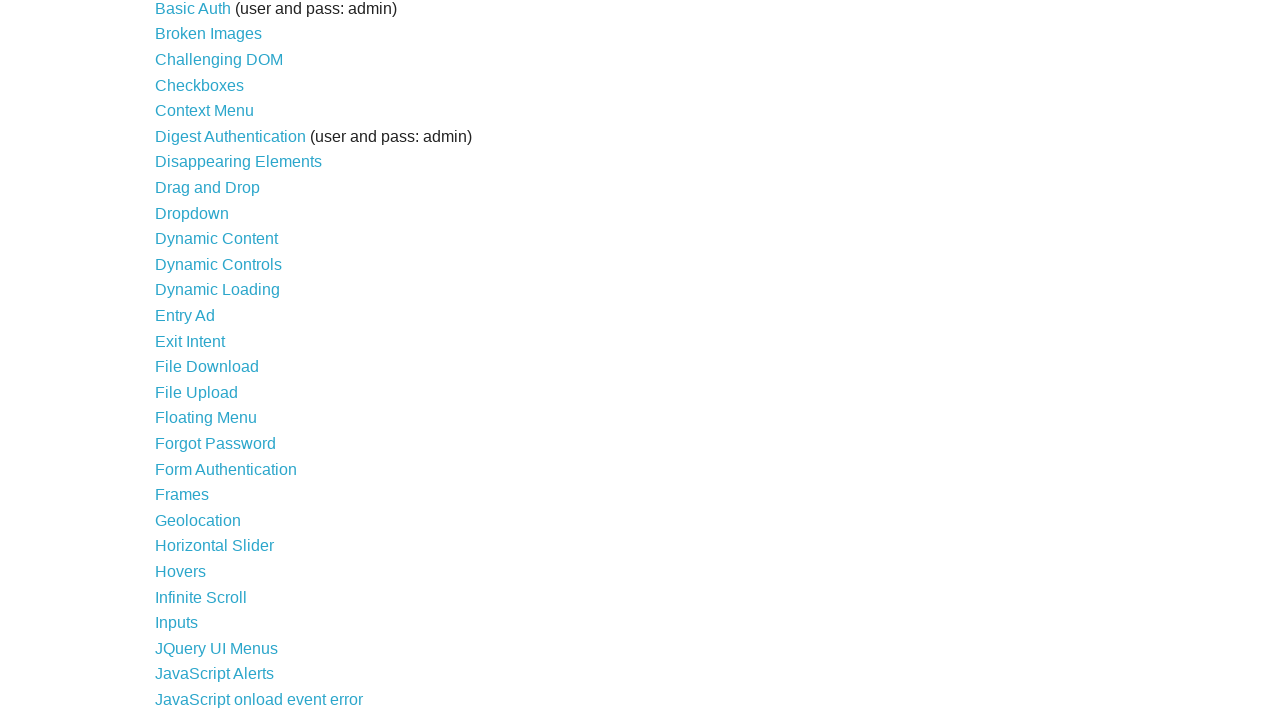

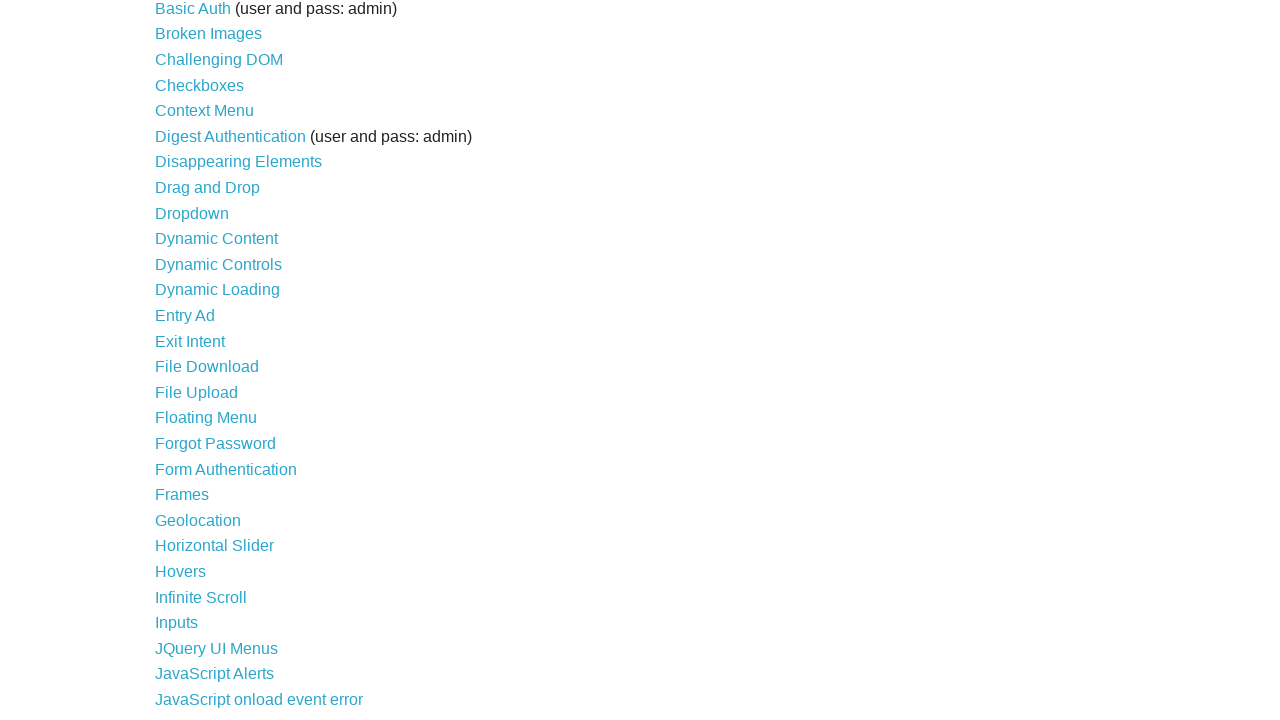